Tests clicking through dynamically enabled buttons, waiting for each to become clickable before clicking

Starting URL: https://testpages.herokuapp.com/styled/dynamic-buttons-disabled.html

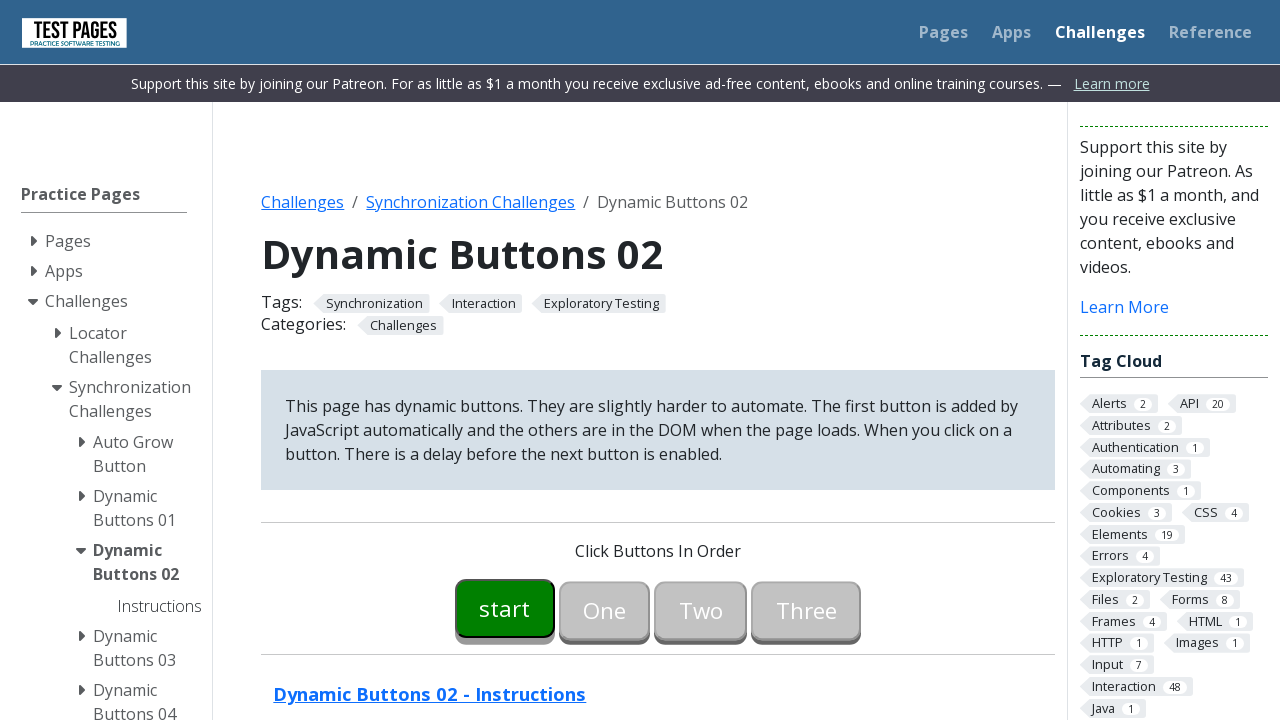

Clicked first button (button00) at (505, 608) on #button00
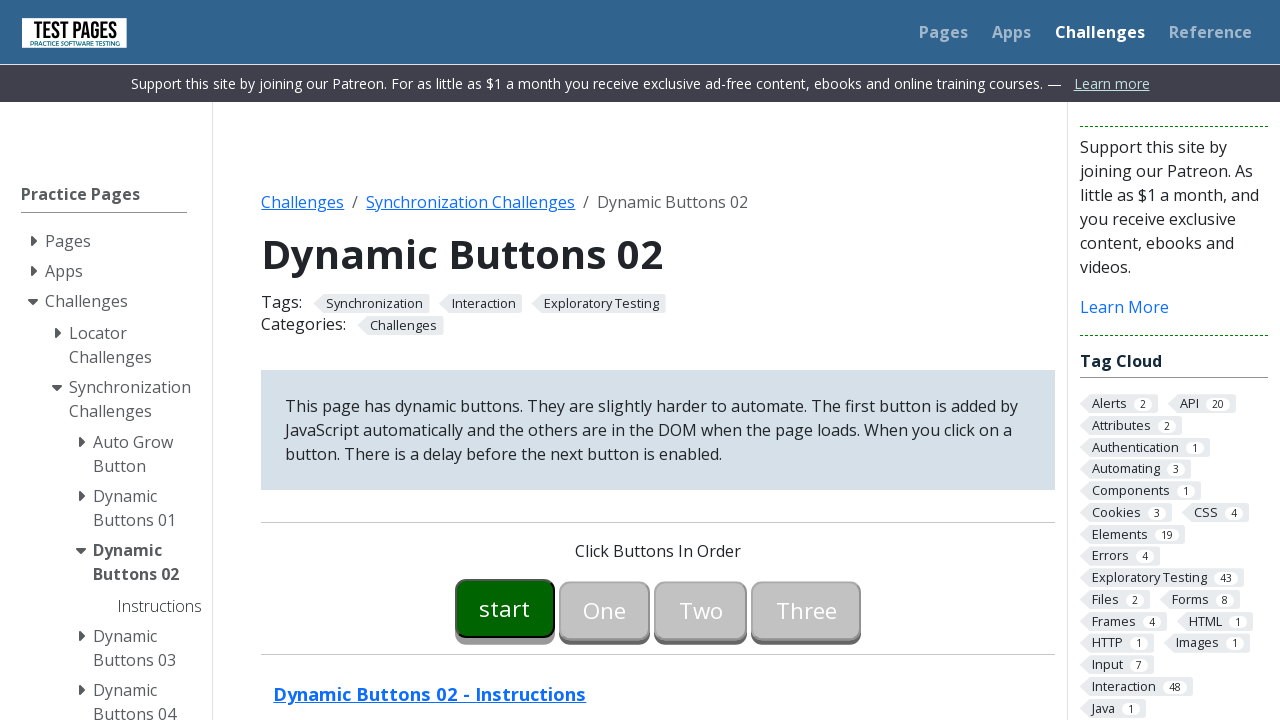

Waited for button01 to become enabled
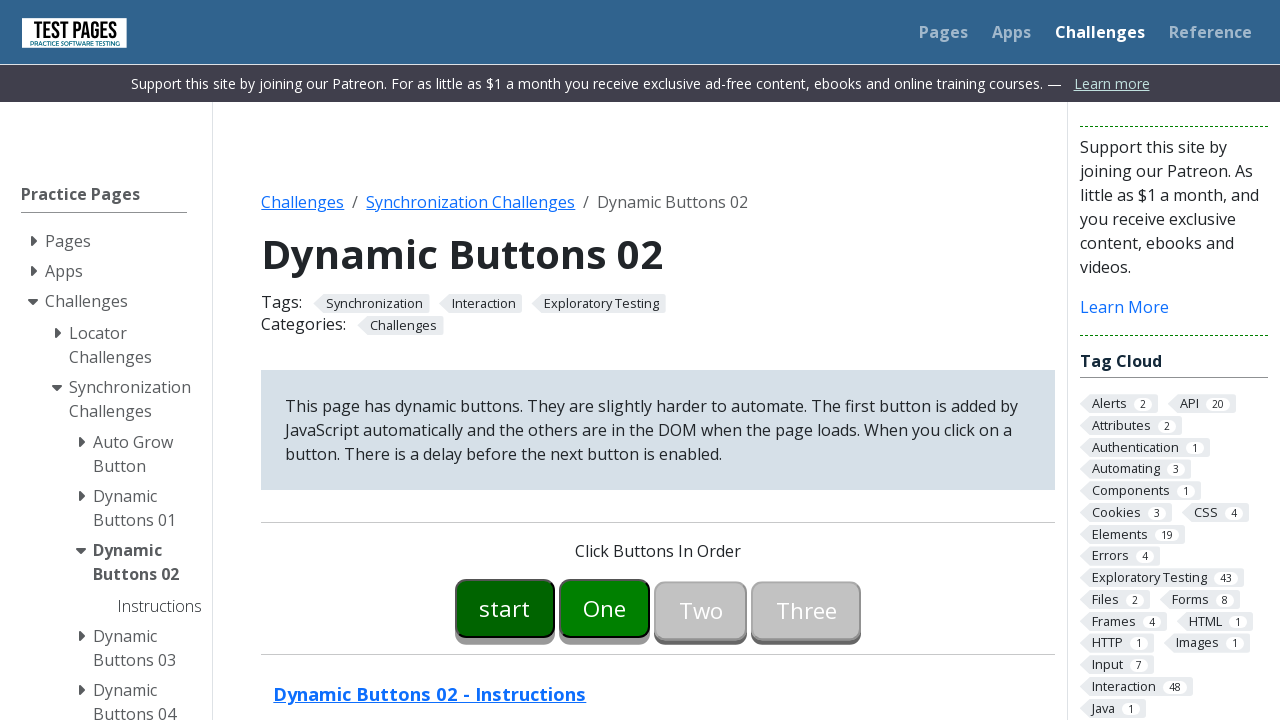

Clicked button01 at (605, 608) on #button01
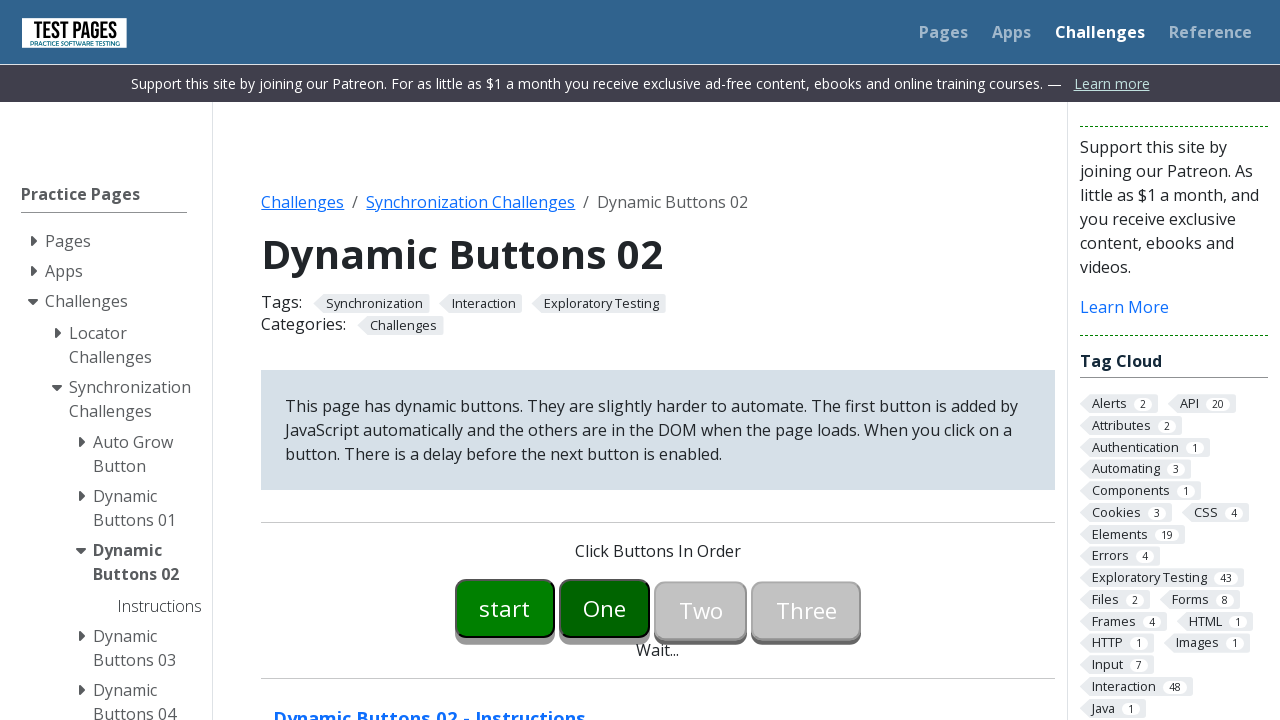

Waited for button02 to become enabled
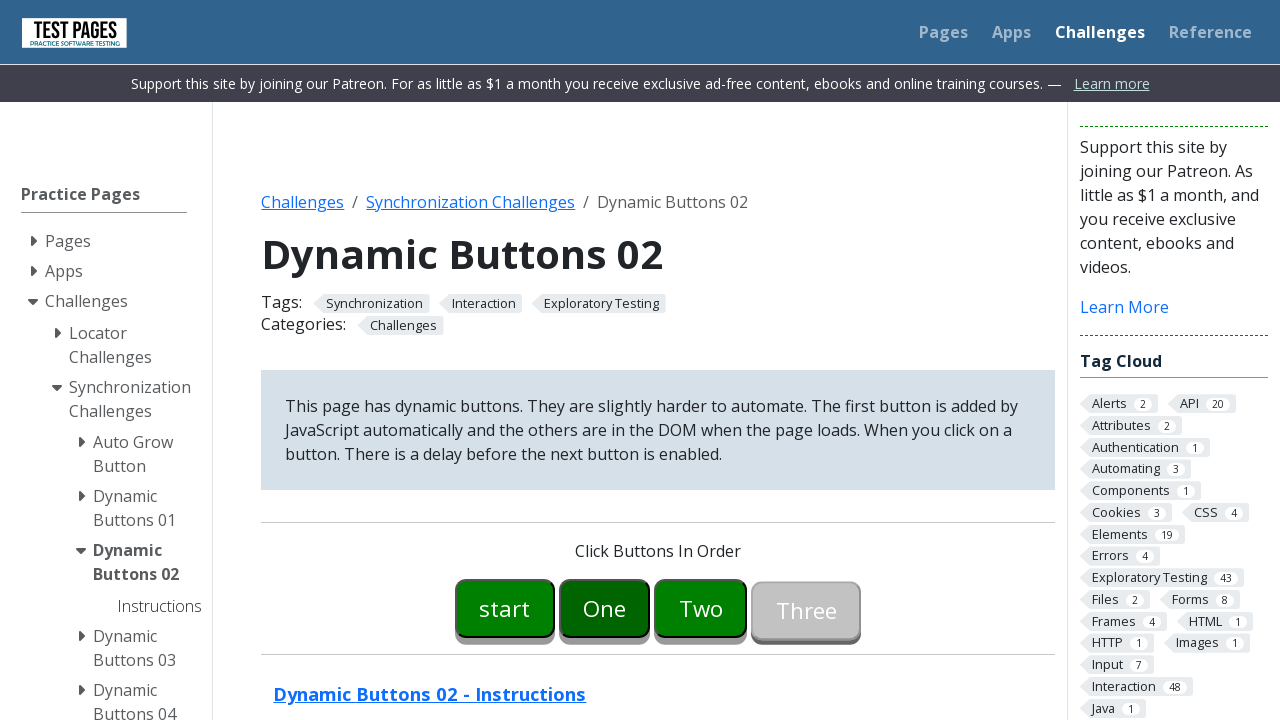

Clicked button02 at (701, 608) on #button02
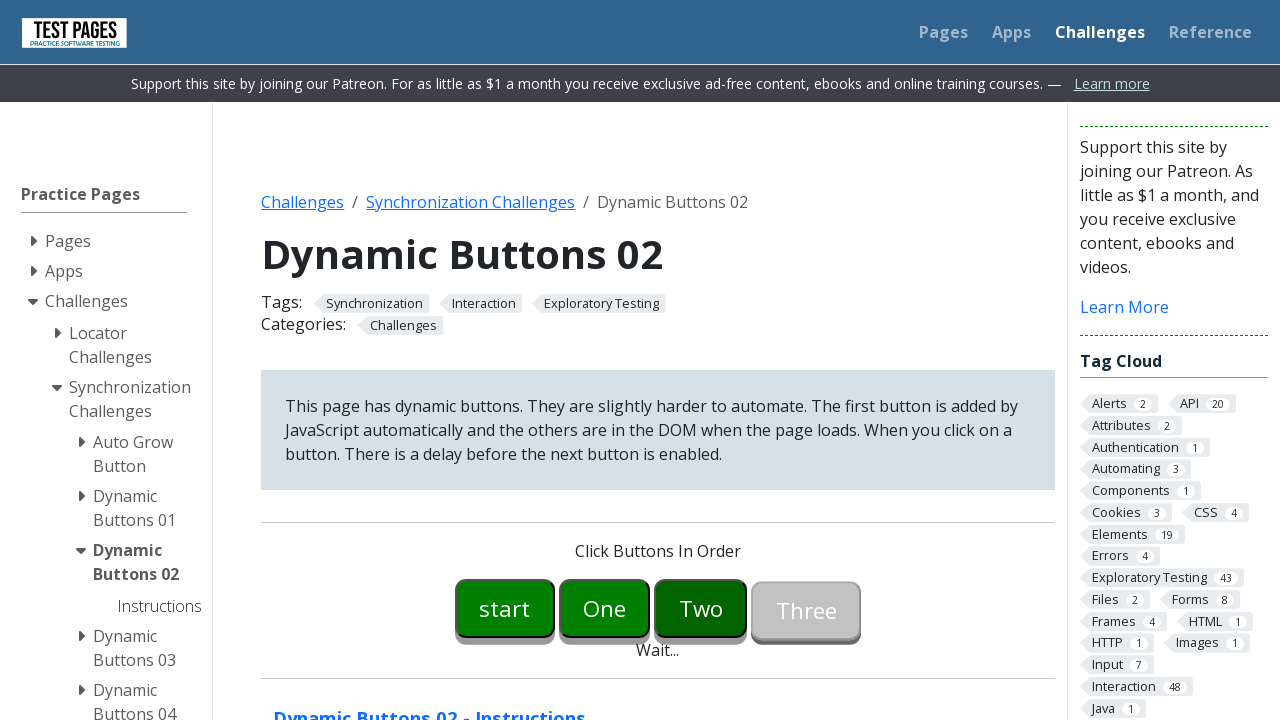

Waited for button03 to become enabled
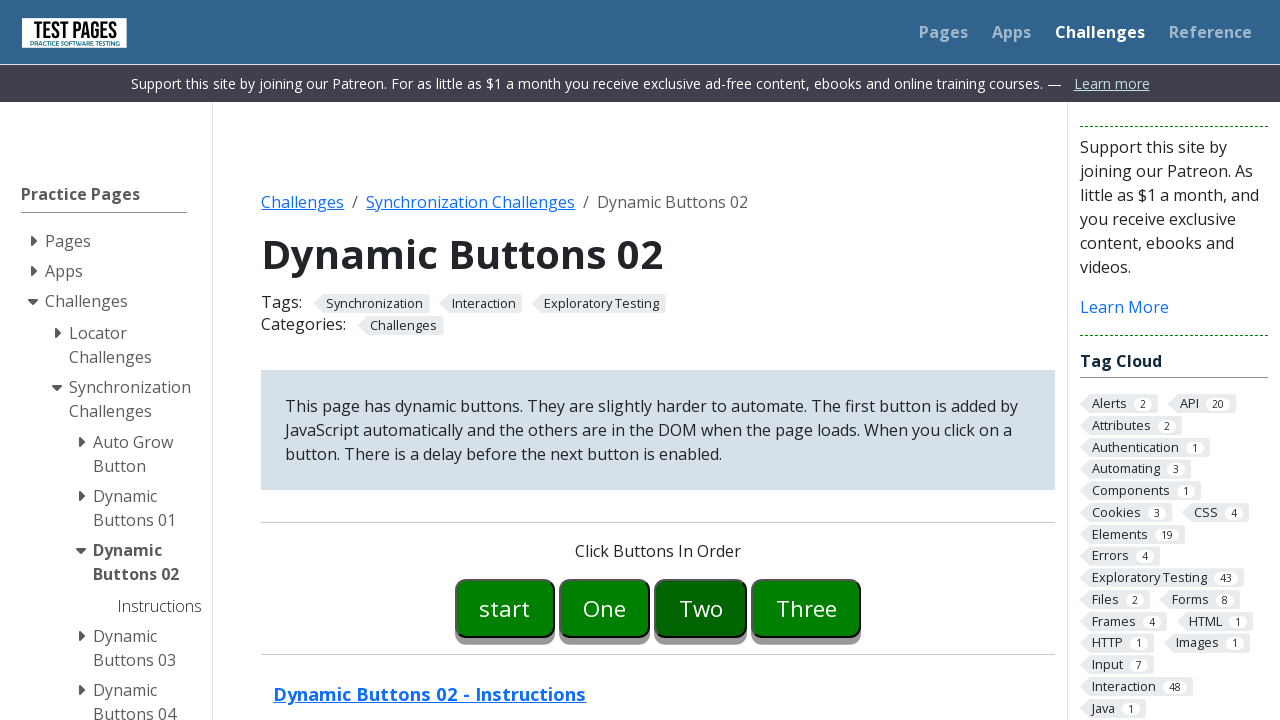

Clicked button03 at (806, 608) on #button03
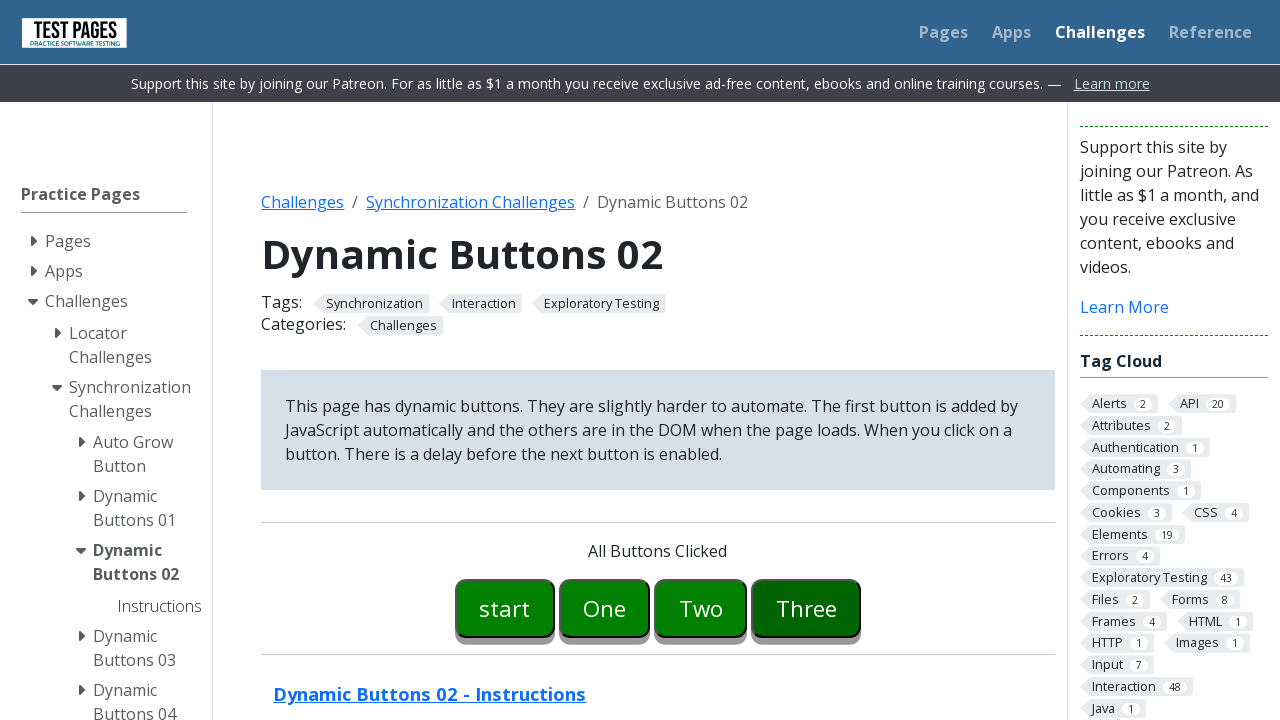

Located success message element
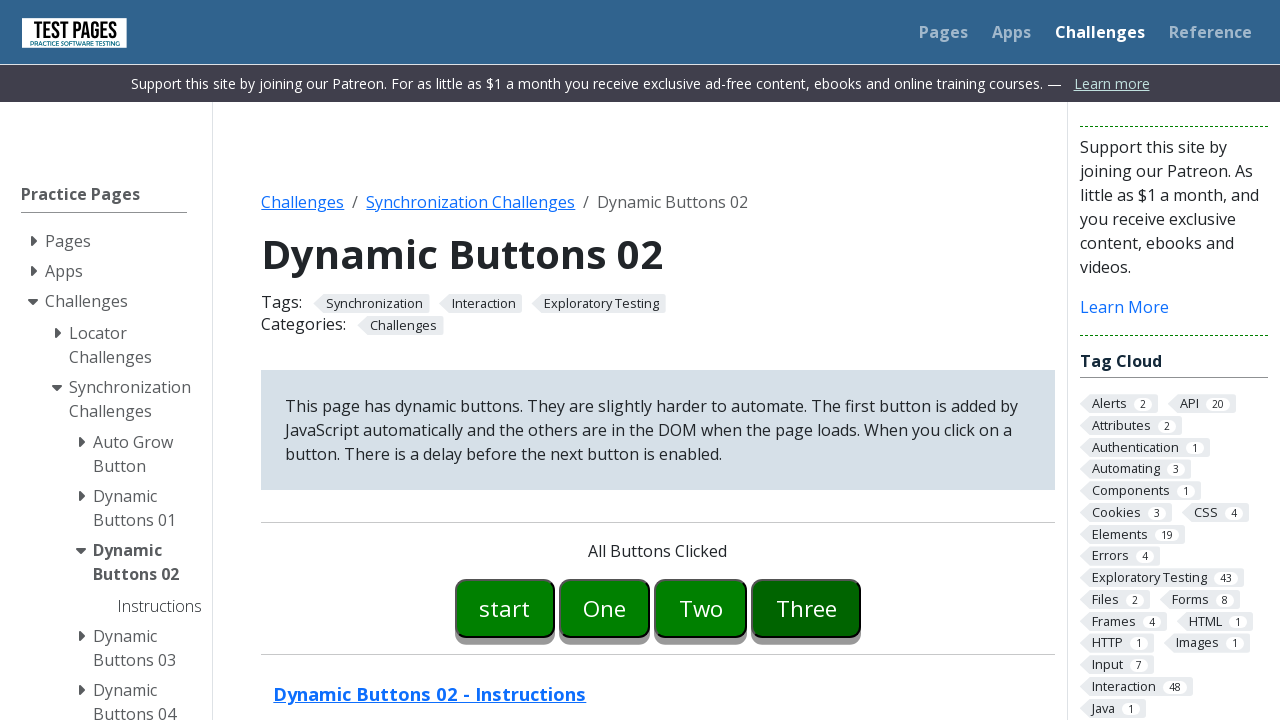

Verified success message 'All Buttons Clicked' is displayed
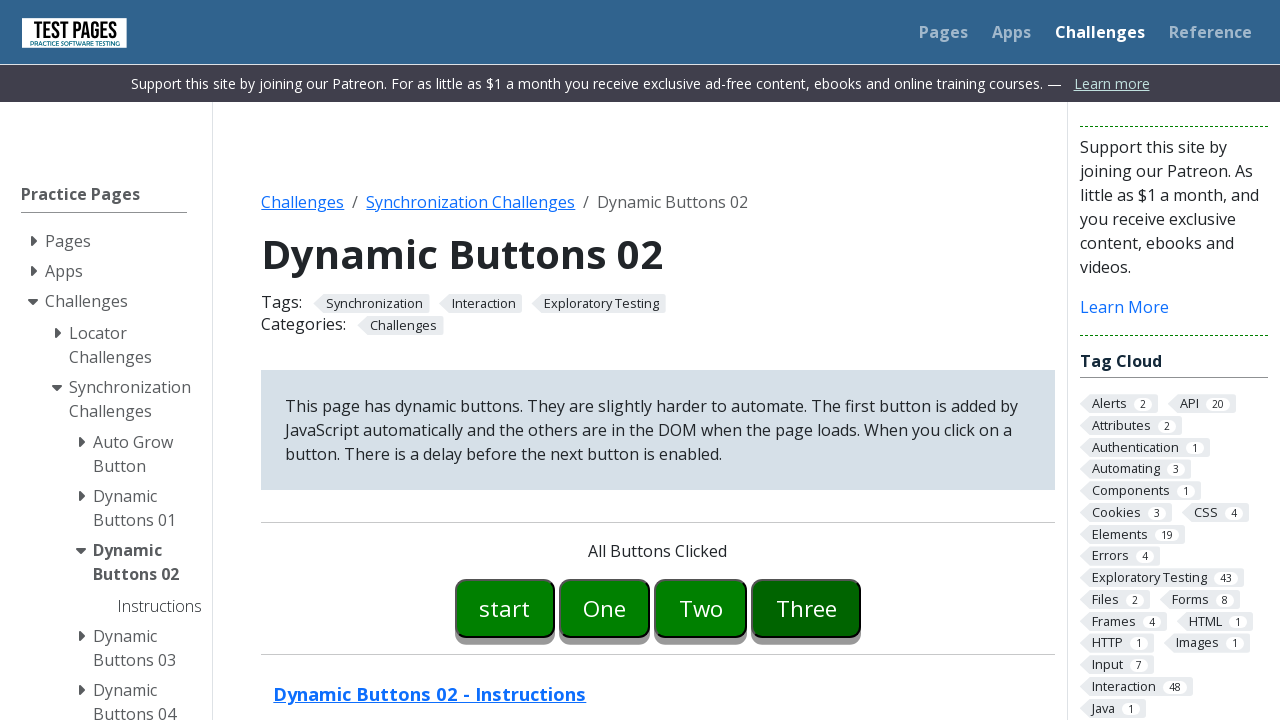

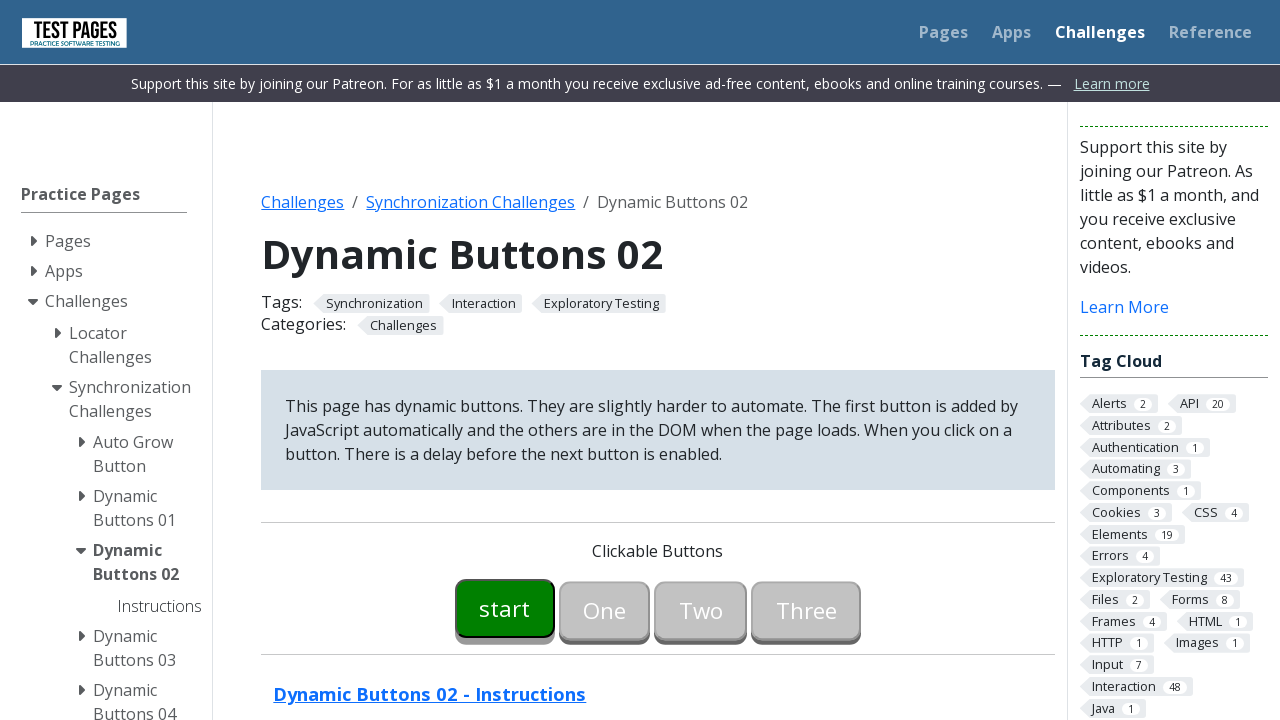